Tests form validation by entering an invalid phone number (too short) and verifying the form is not submitted

Starting URL: https://demoqa.com/automation-practice-form

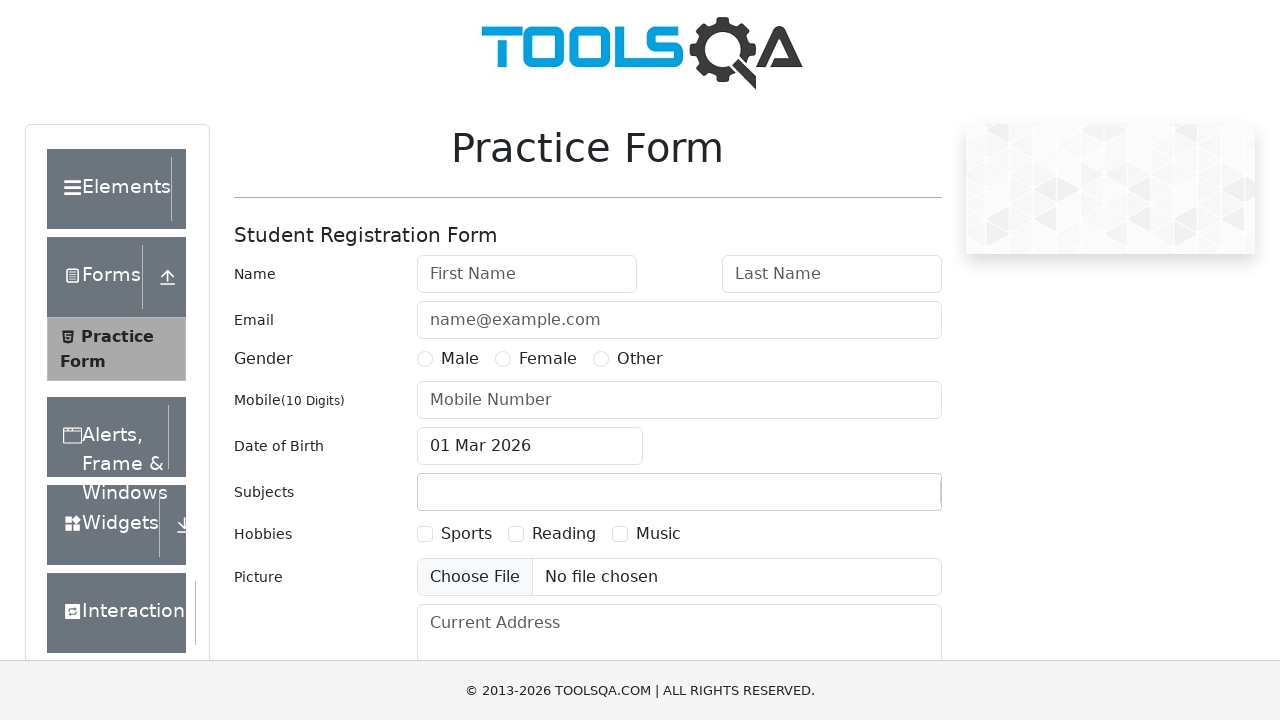

Filled first name with 'Jhon' on #firstName
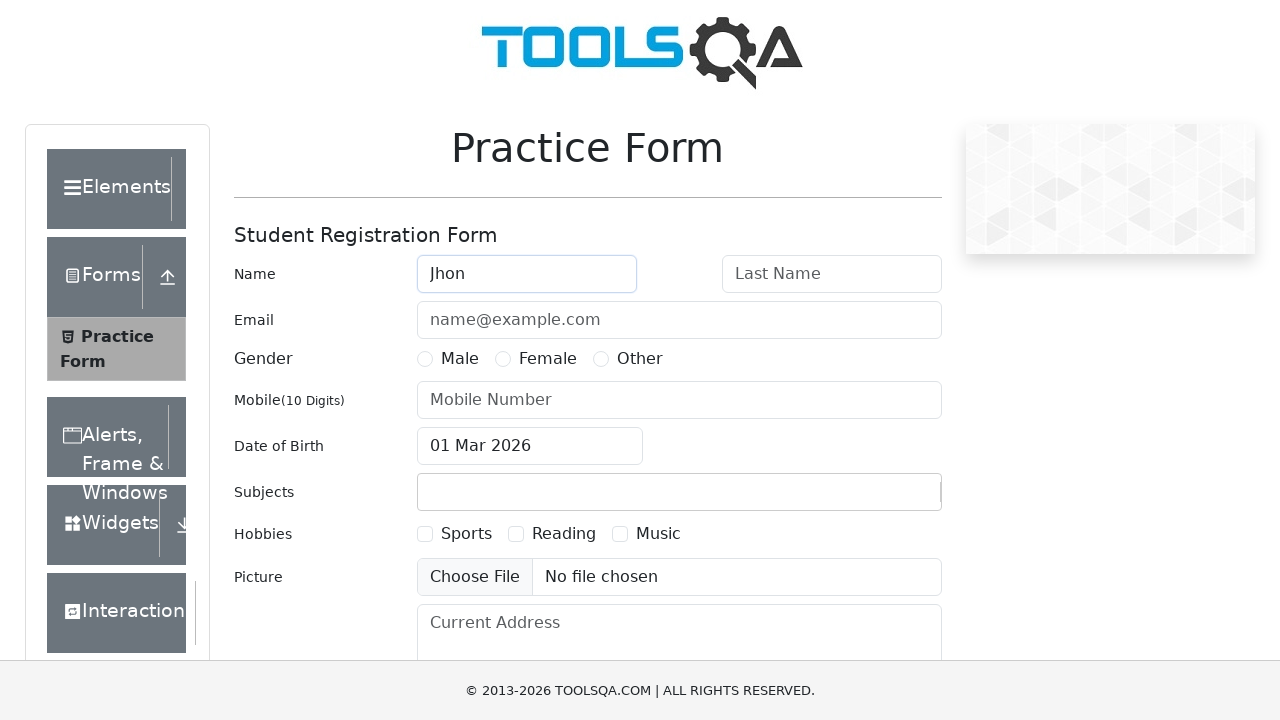

Filled last name with 'Doe' on #lastName
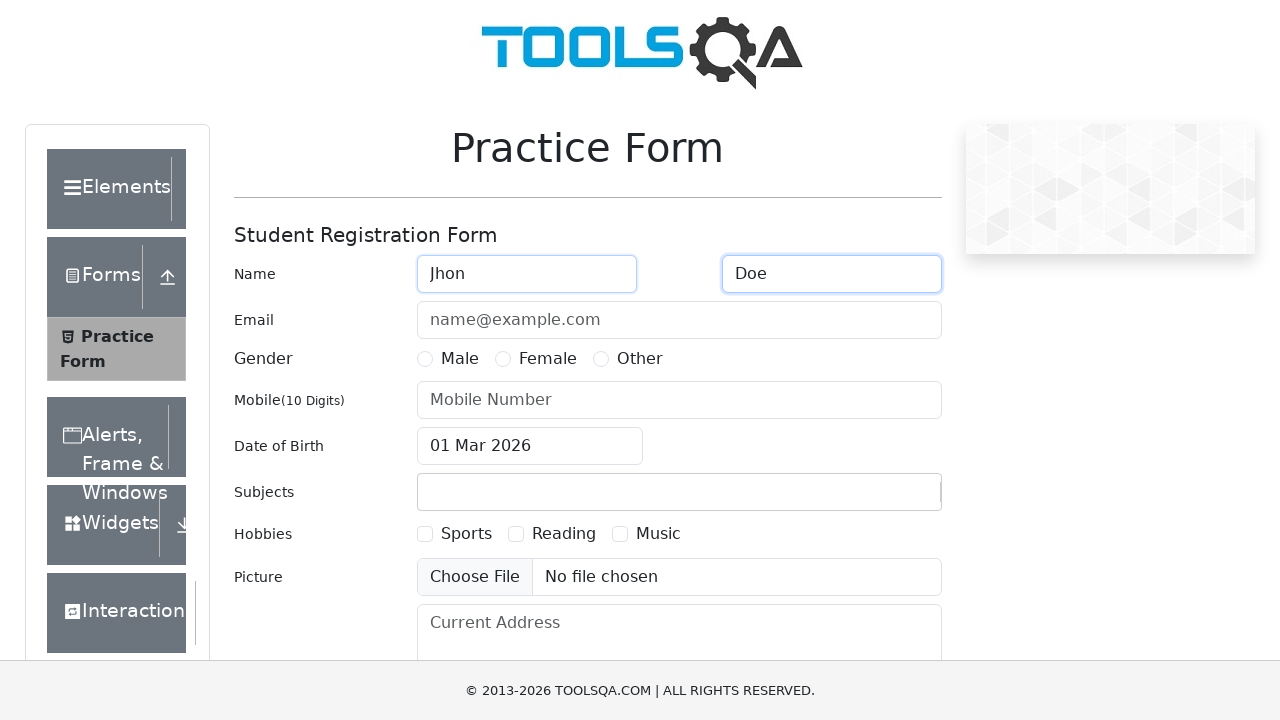

Filled email with 'john.doe@example.com' on #userEmail
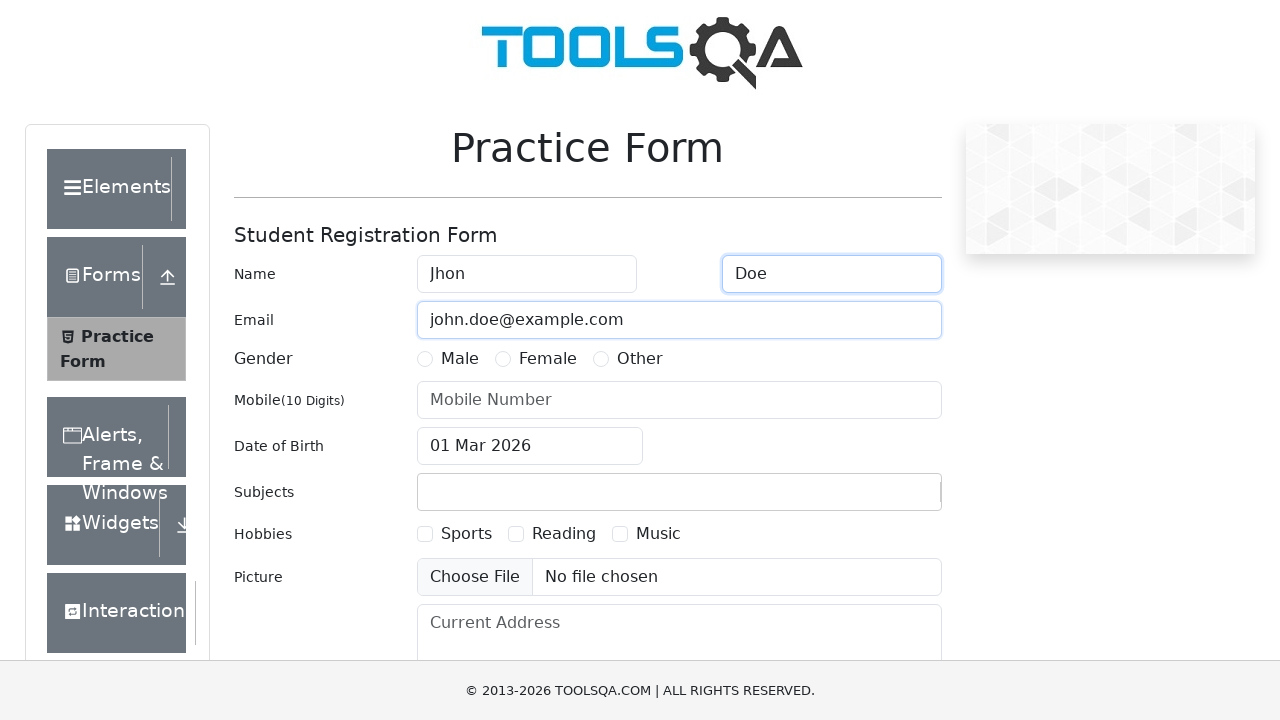

Selected Male gender option at (460, 359) on xpath=//label[contains(text(),'Male')]
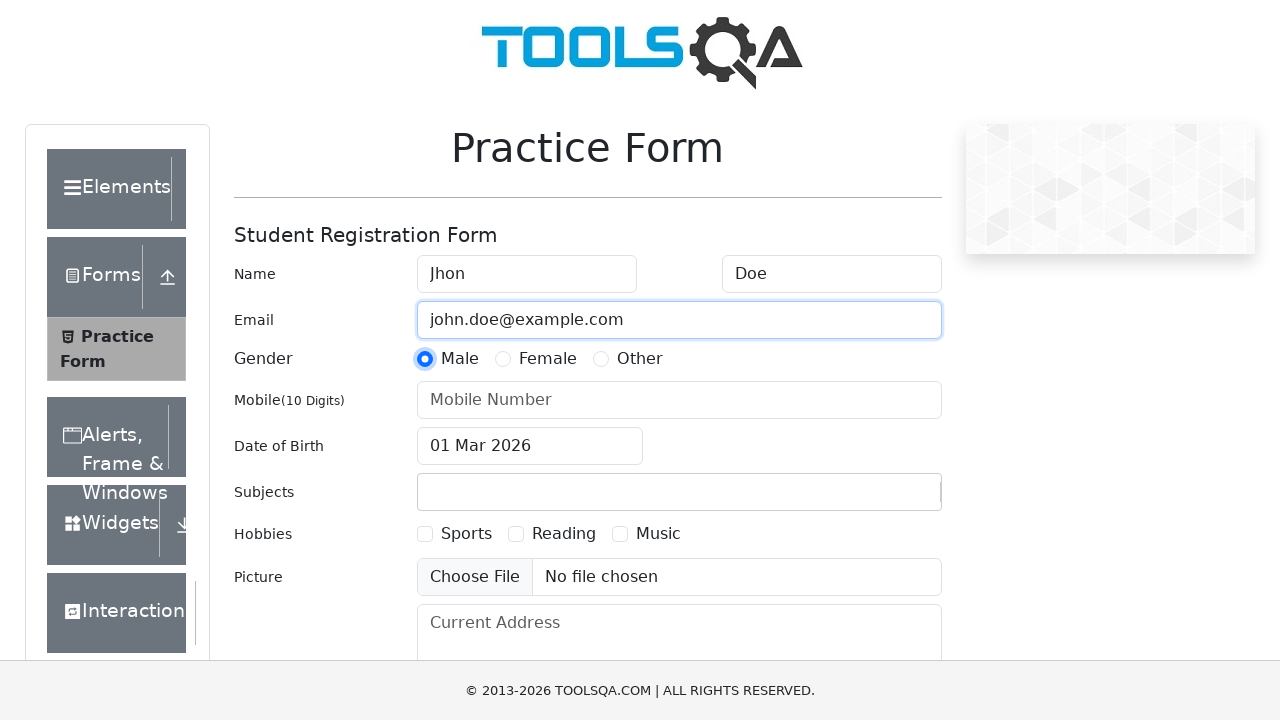

Filled phone number with invalid value '0' (too short) on #userNumber
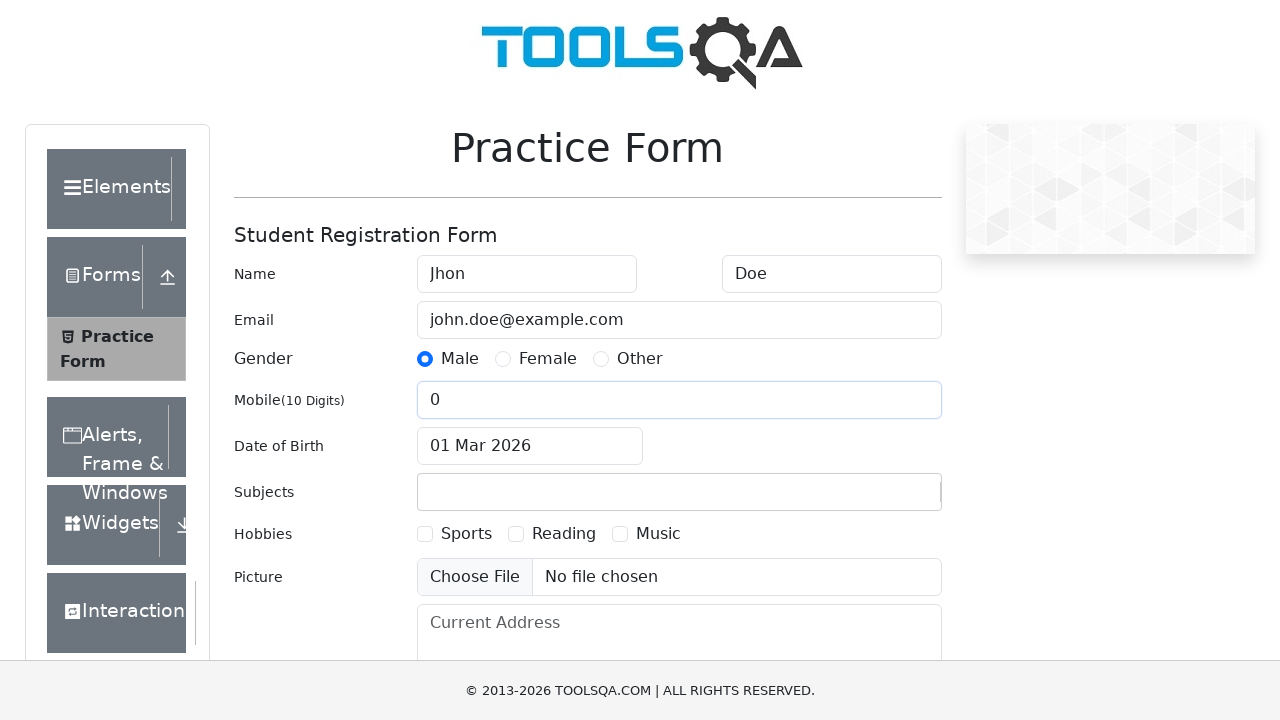

Filled current address with 'Vysokoskolska 253, Kosice 040 01' on #currentAddress
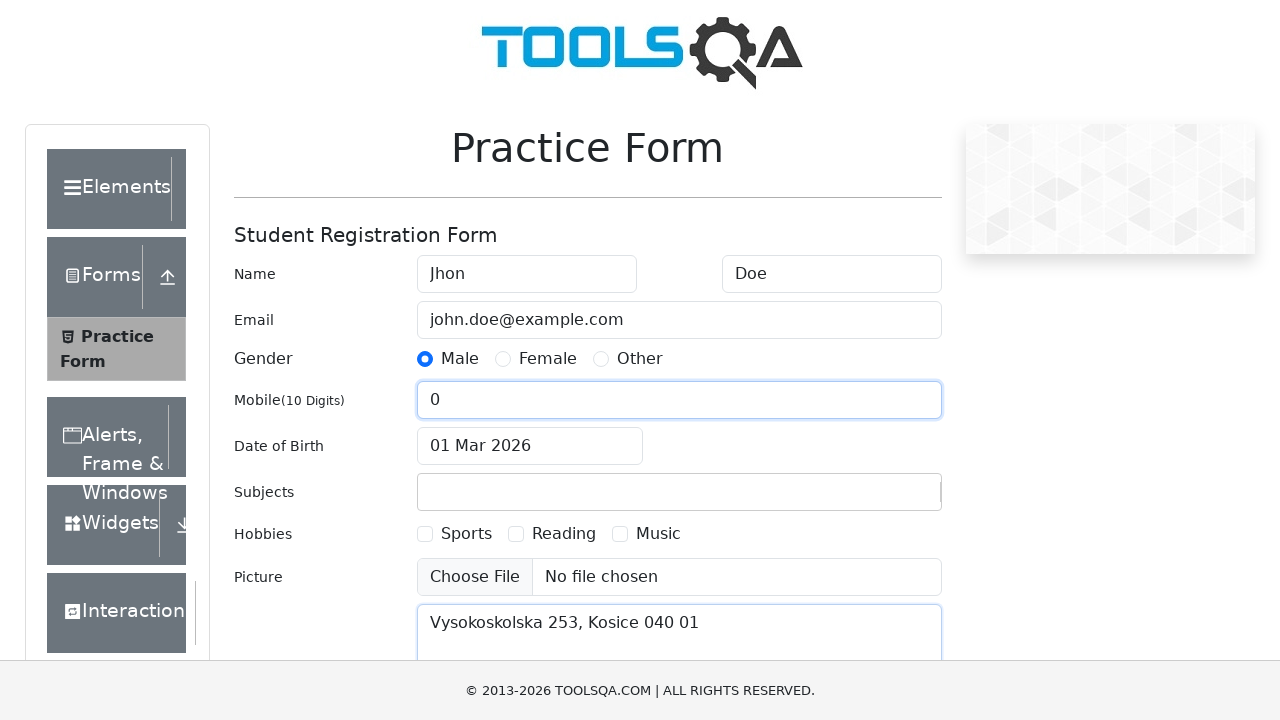

Selected Sports as hobby at (466, 534) on xpath=//label[contains(text(),'Sports')]
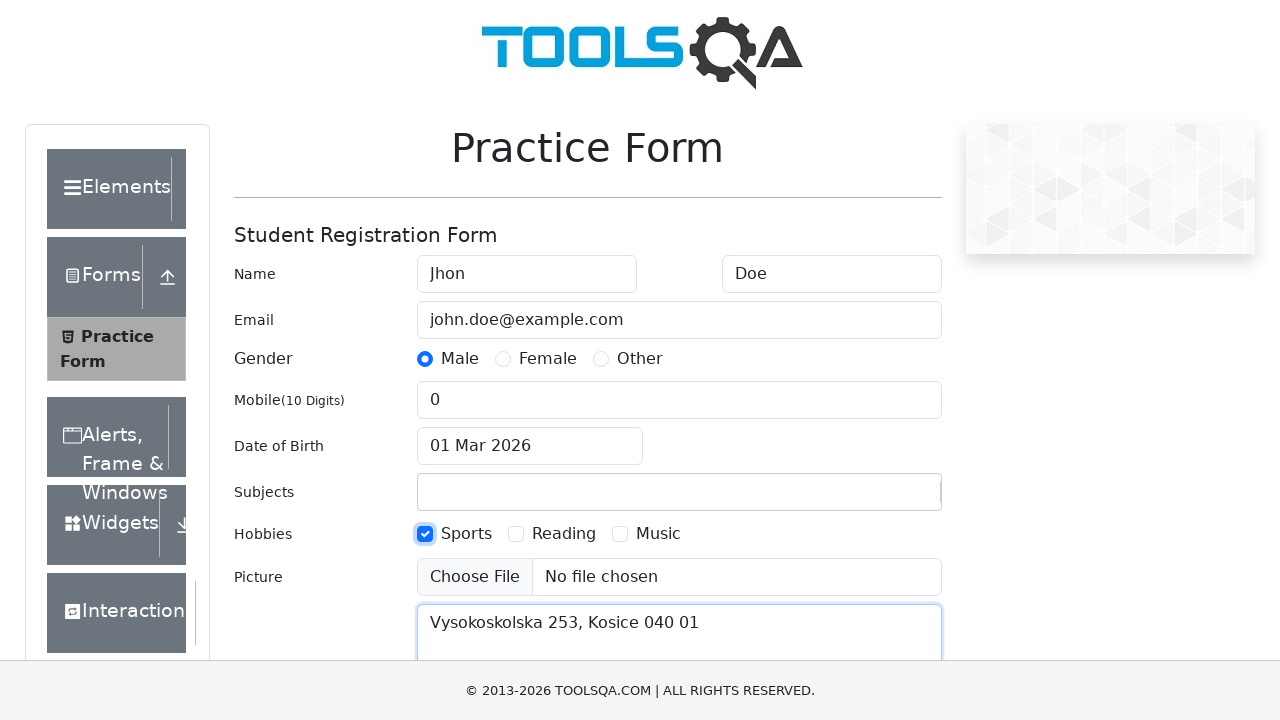

Pressed Enter to submit form on #submit
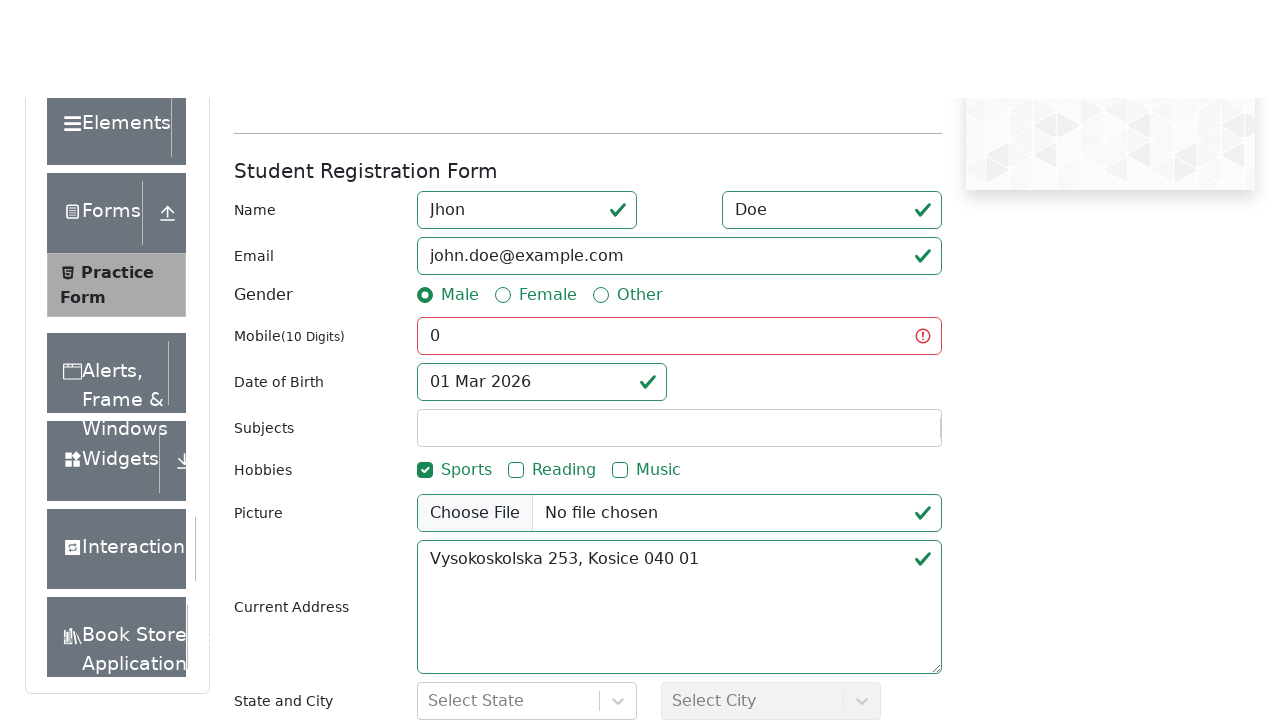

Waited 500ms for any modal to appear
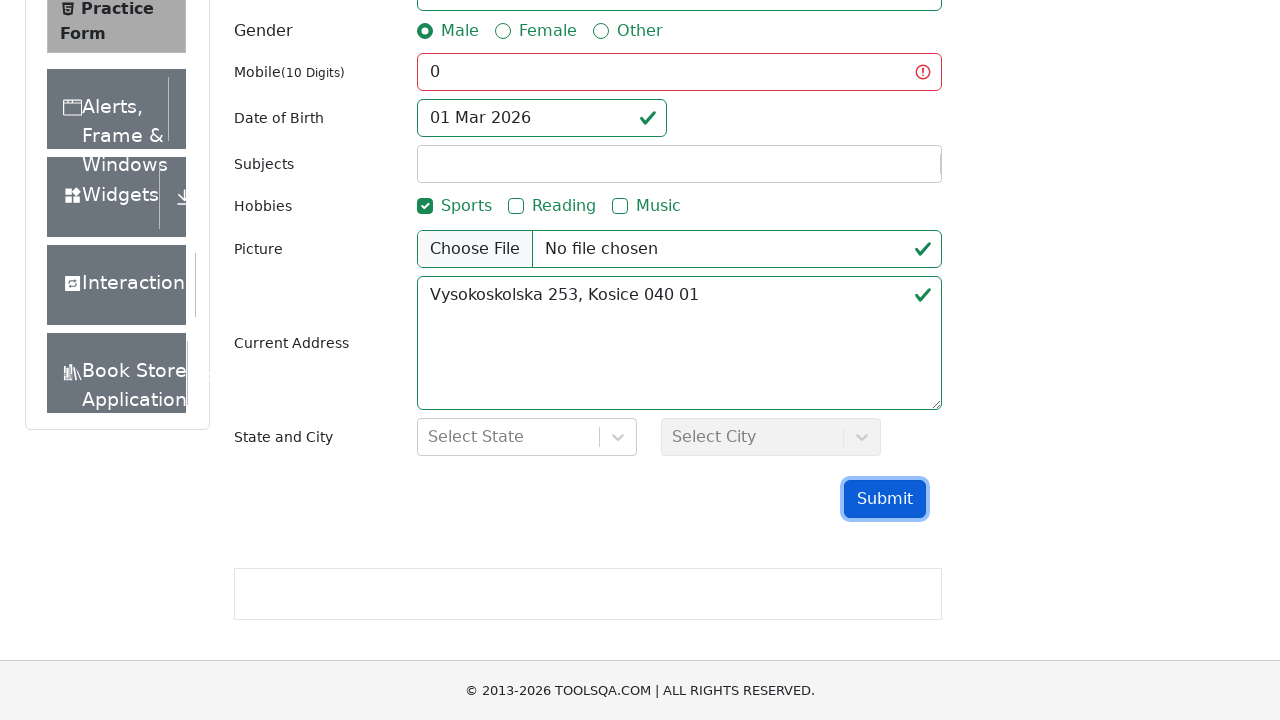

Verified form was not submitted - no success modal appeared due to invalid phone number validation
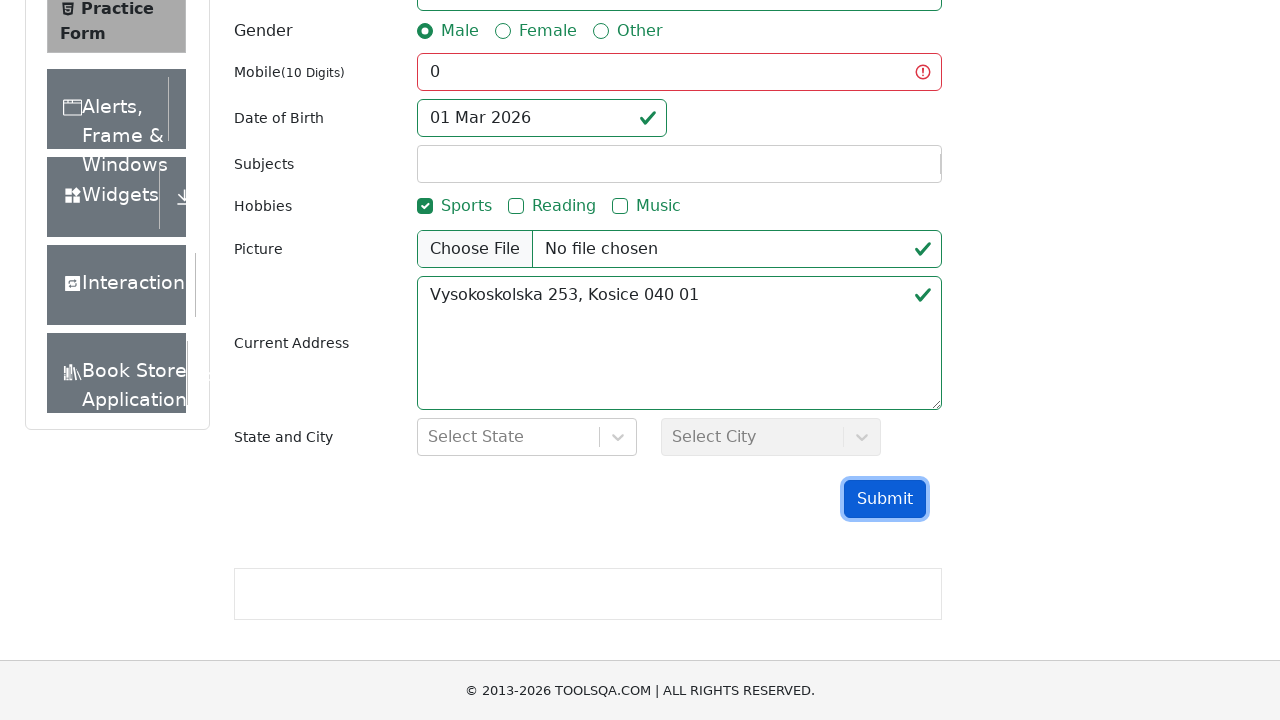

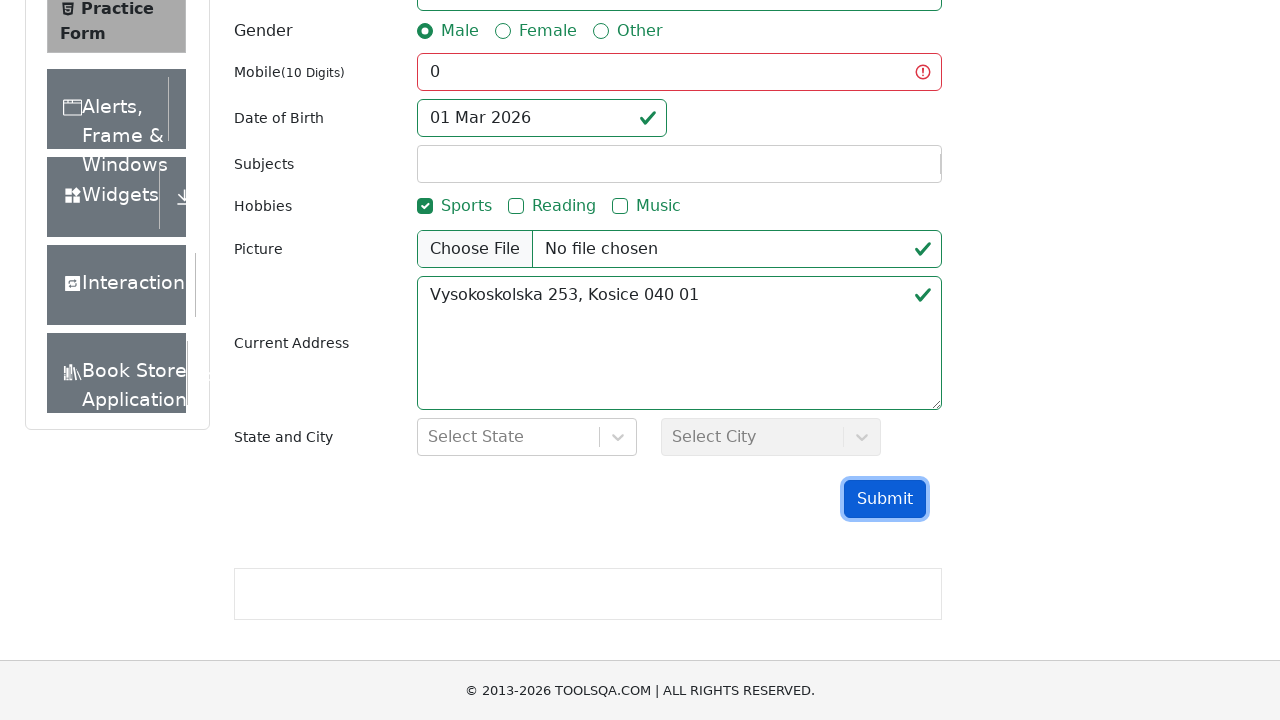